Navigates to Brazilian tax authority MEI registration site, selects report options by state and municipality, and exports data as CSV

Starting URL: http://www22.receita.fazenda.gov.br/inscricaomei/private/pages/relatorios/opcoesRelatorio.jsf#

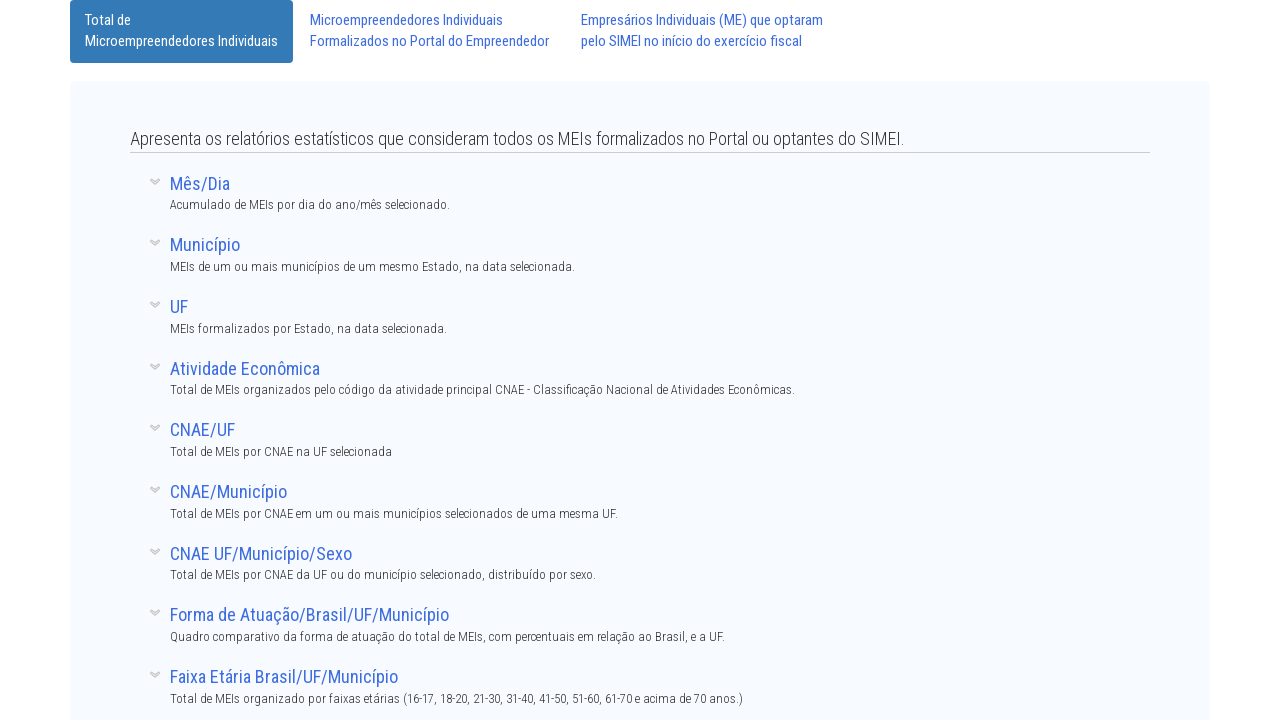

Clicked on CNAE/Município link to access report options at (228, 491) on text='CNAE/Município'
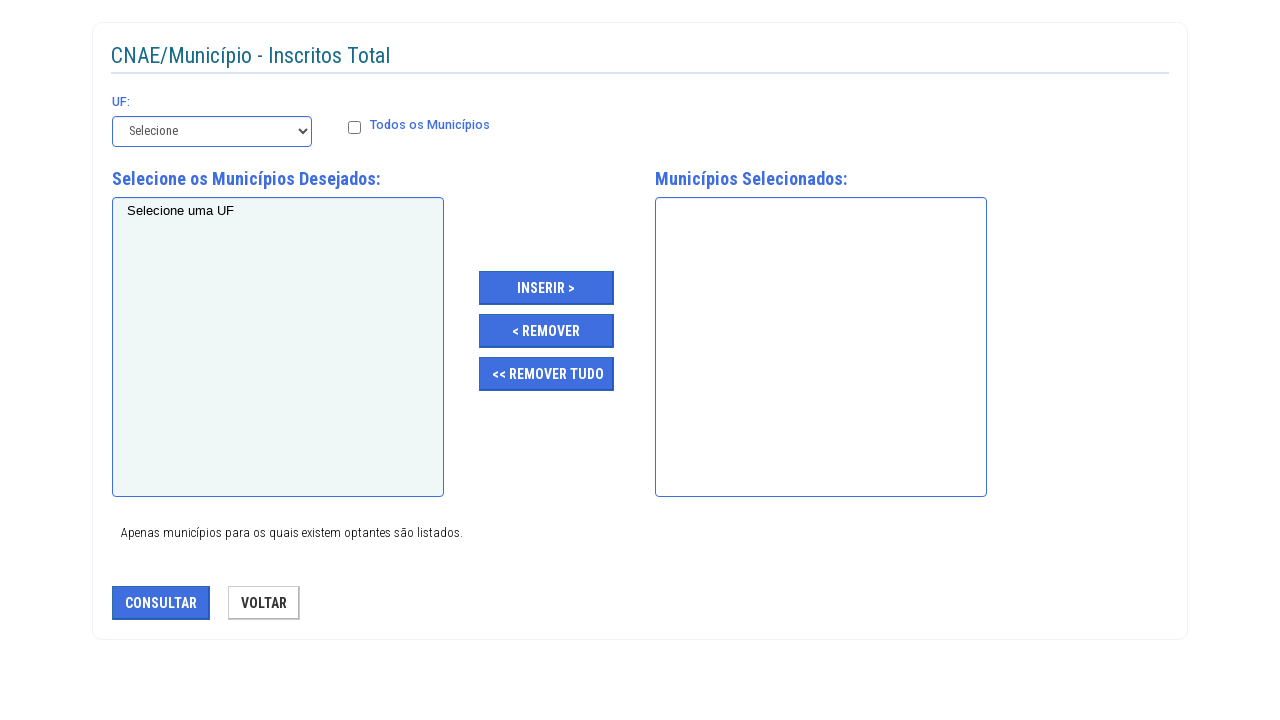

Selected PERNAMBUCO from state dropdown on #form\:uf
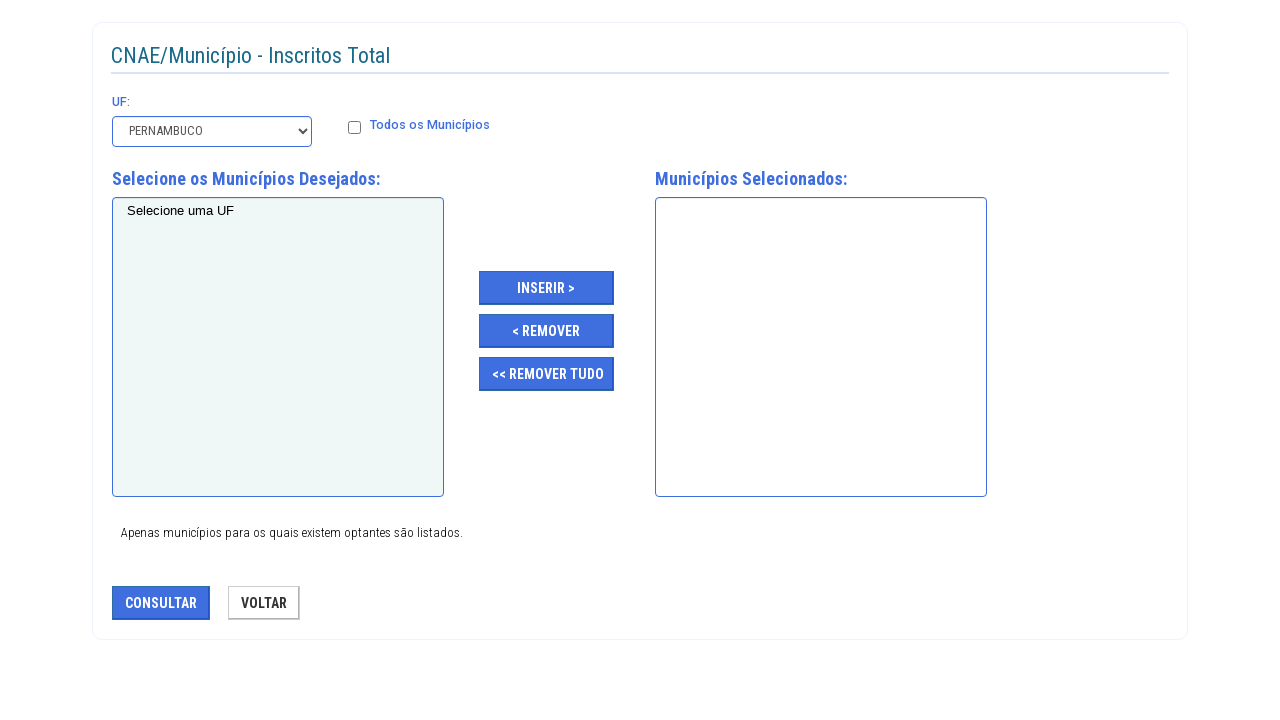

Waited for municipalities to load
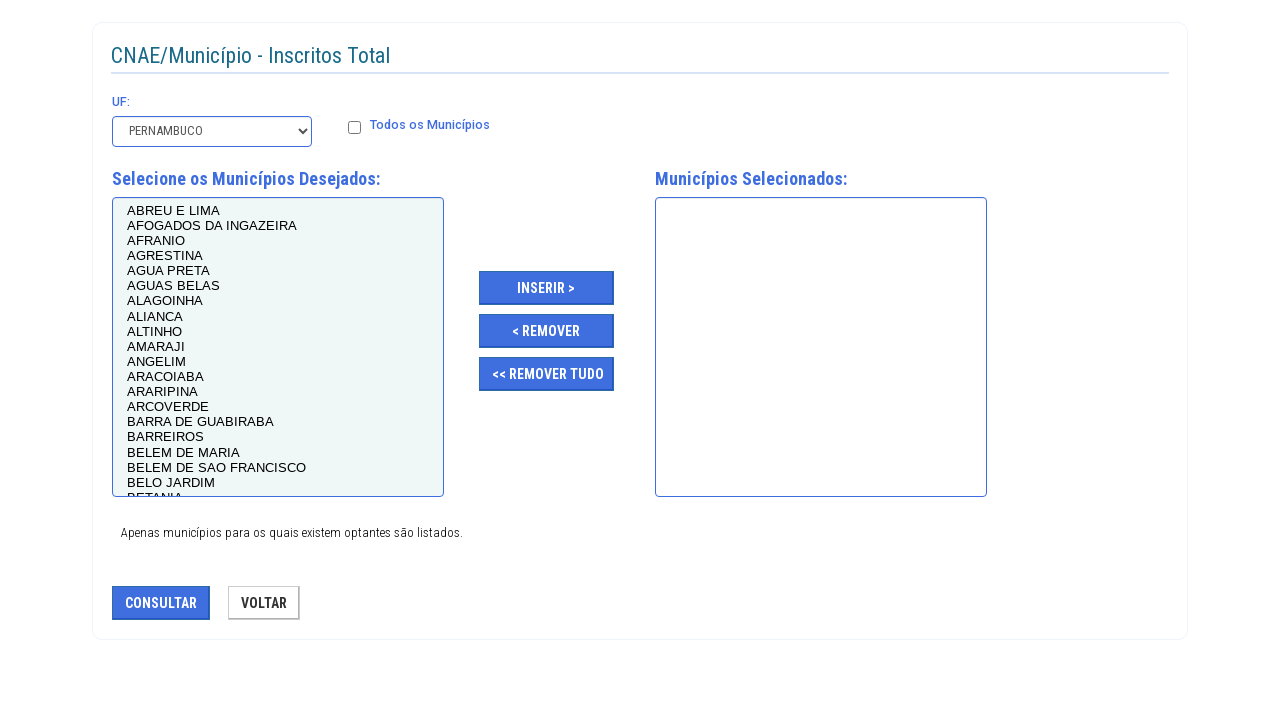

Selected RECIFE from municipality list on #form\:listaMunicipiosUF
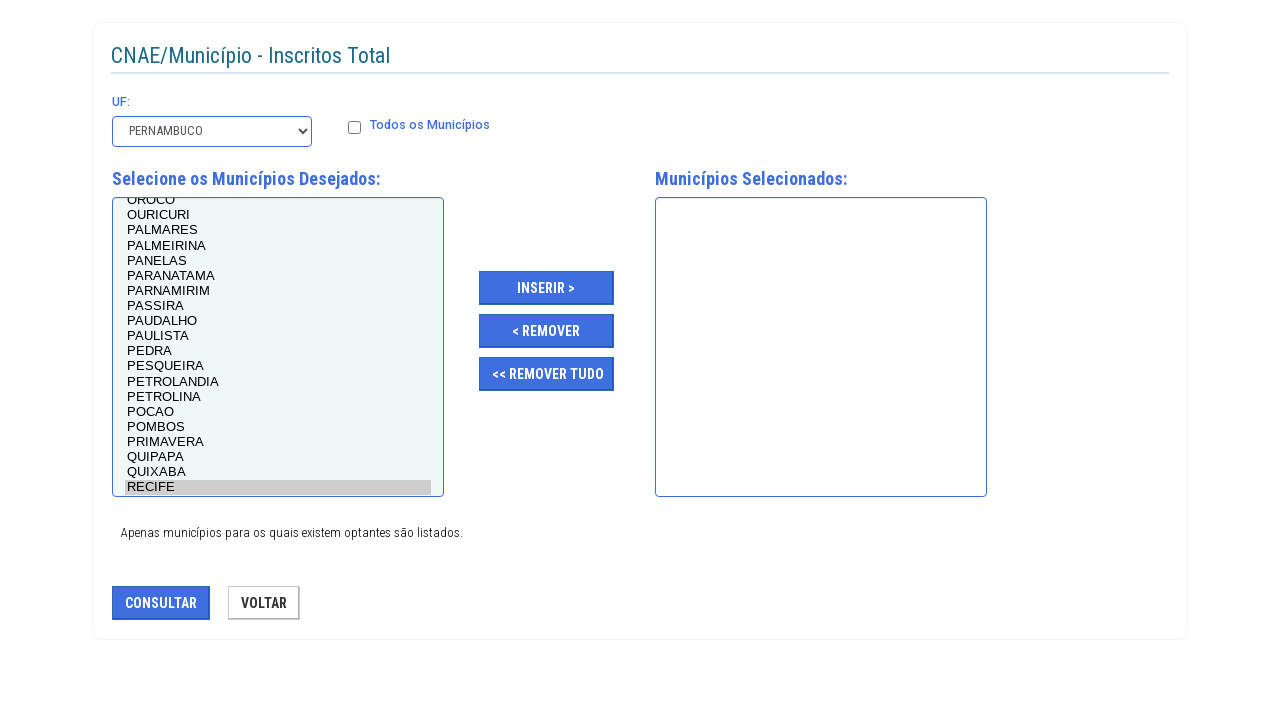

Clicked insert button to add state and municipality selection at (546, 288) on #form\:btnInserir
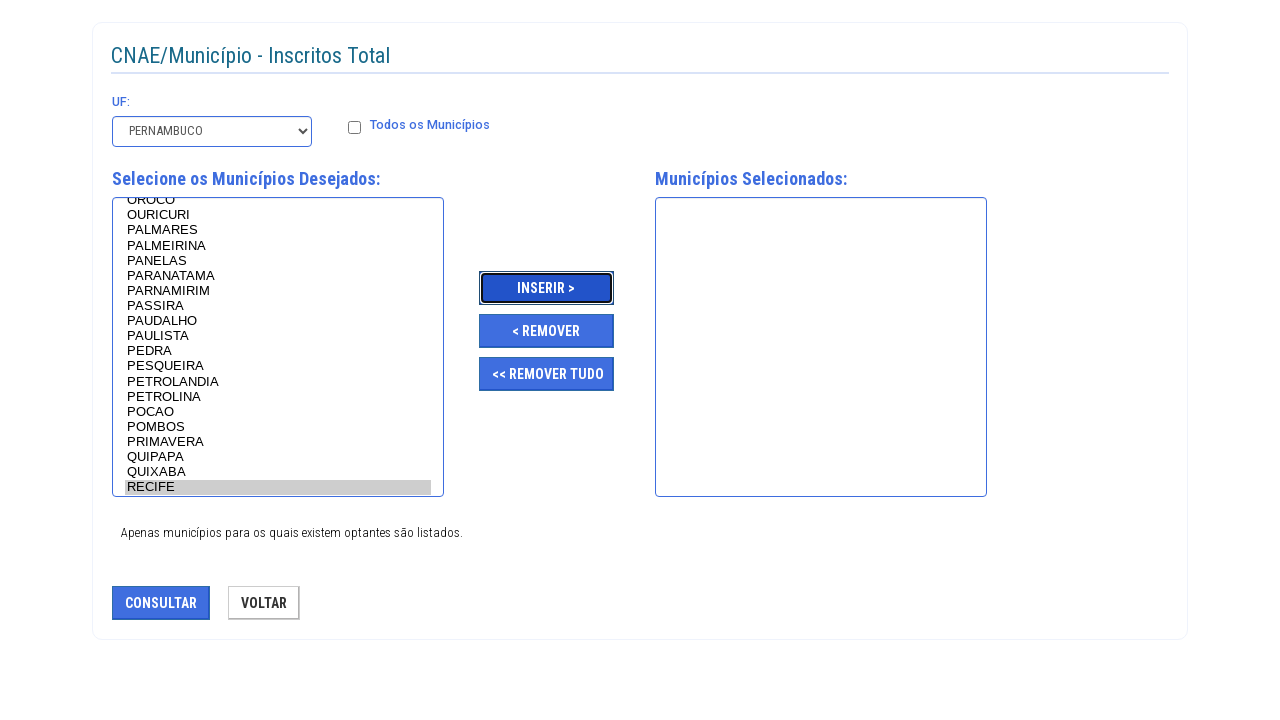

Waited for insertion to complete
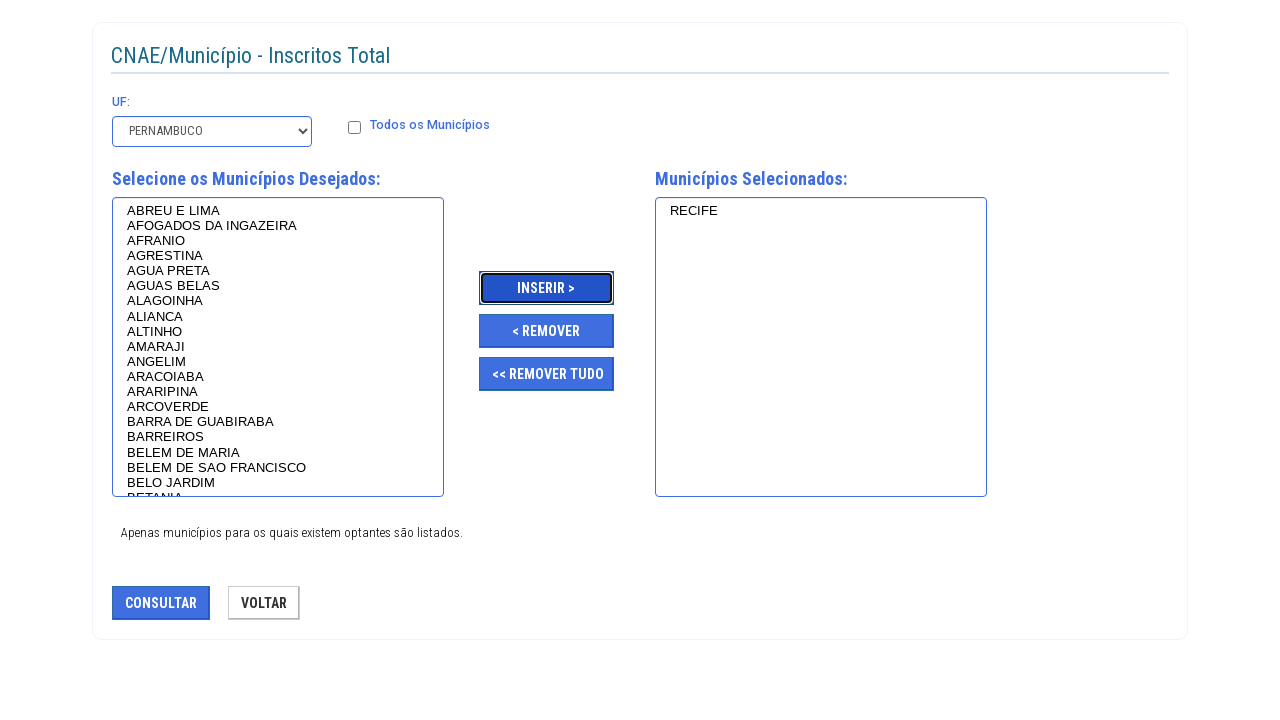

Clicked consult button to generate report at (161, 603) on #form\:botaoConsultar
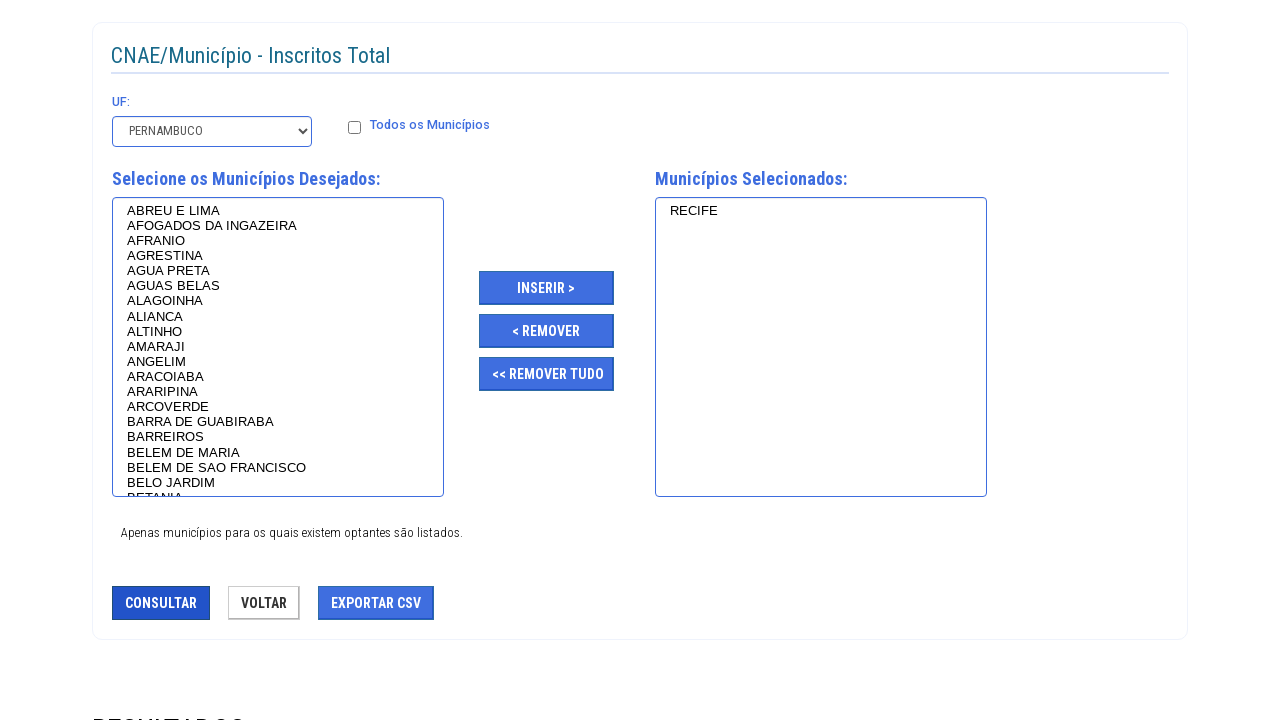

Waited for report generation to complete
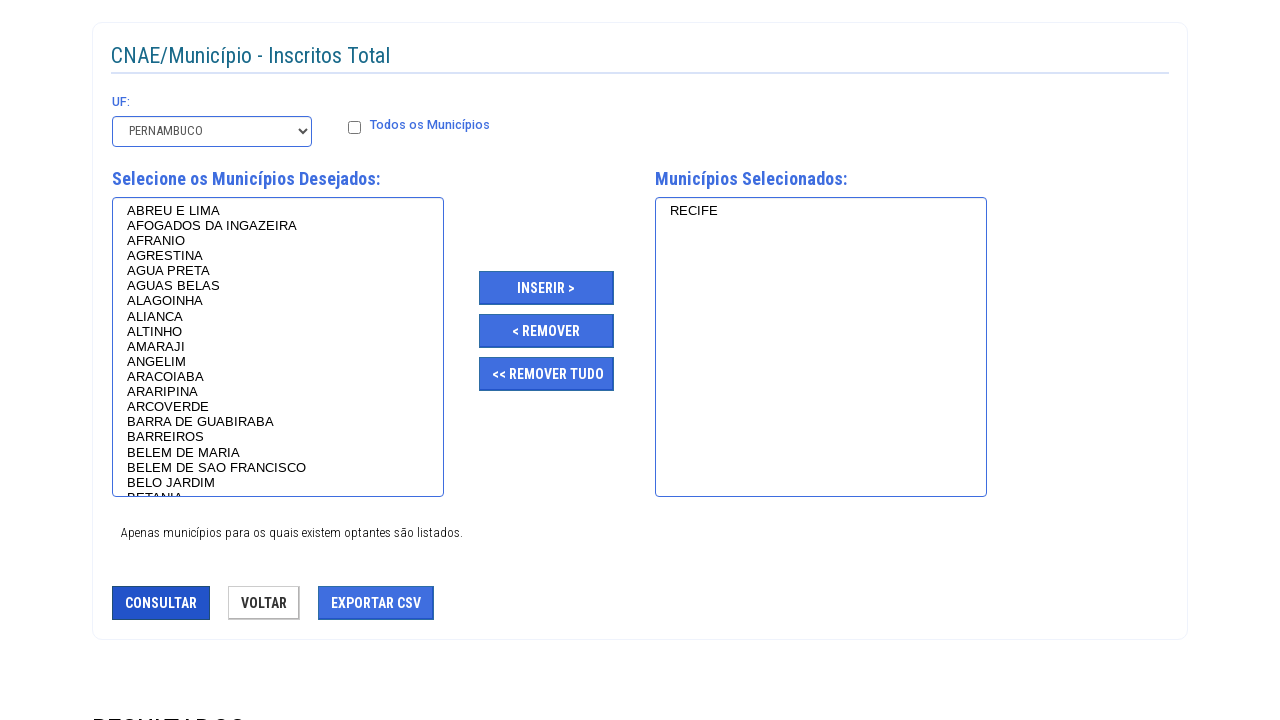

Clicked export CSV button to download report data at (376, 603) on #form\:botaoExportarCsv
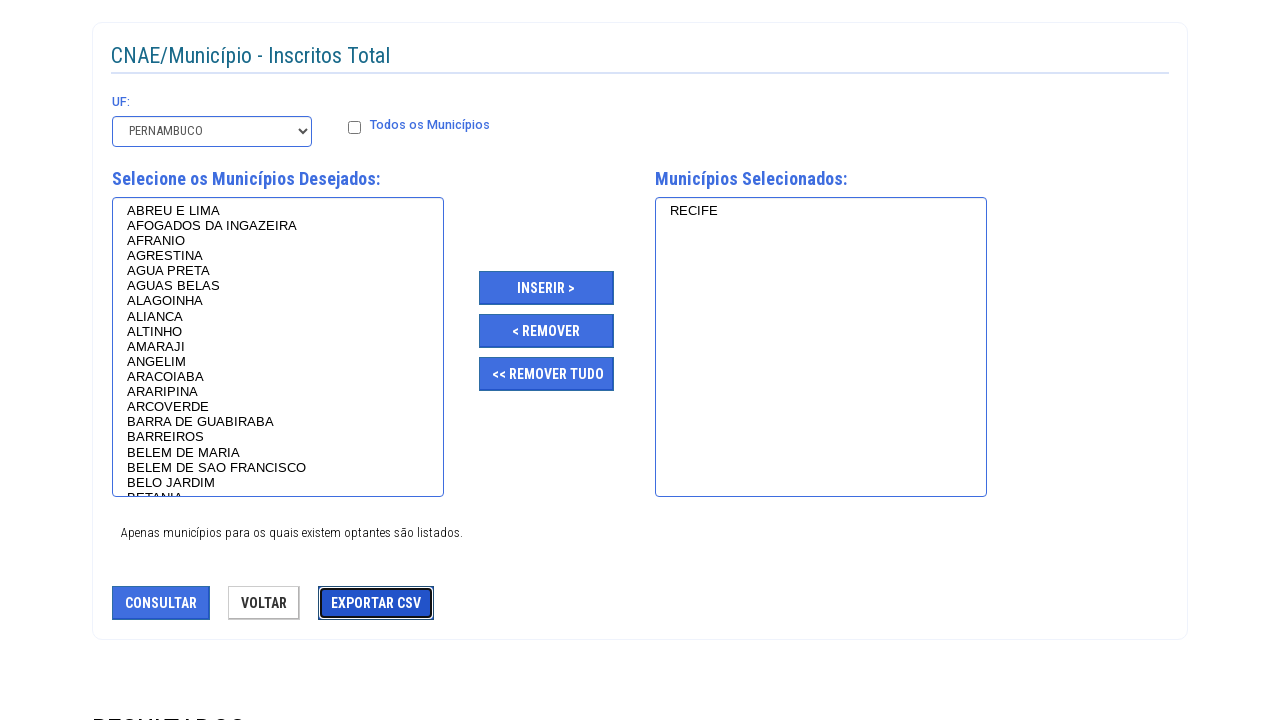

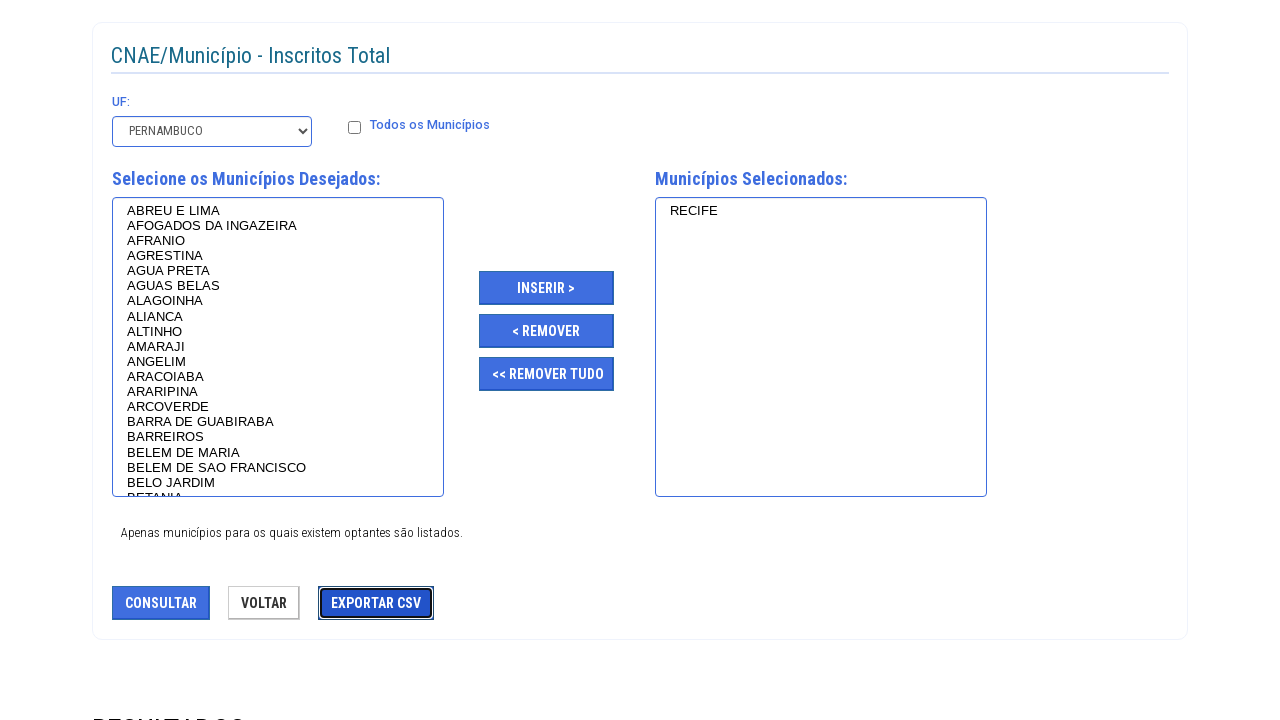